Tests date picker functionality by clicking on a date input field, selecting a specific month and year from dropdowns, and choosing a specific date from the calendar

Starting URL: https://testautomationpractice.blogspot.com/

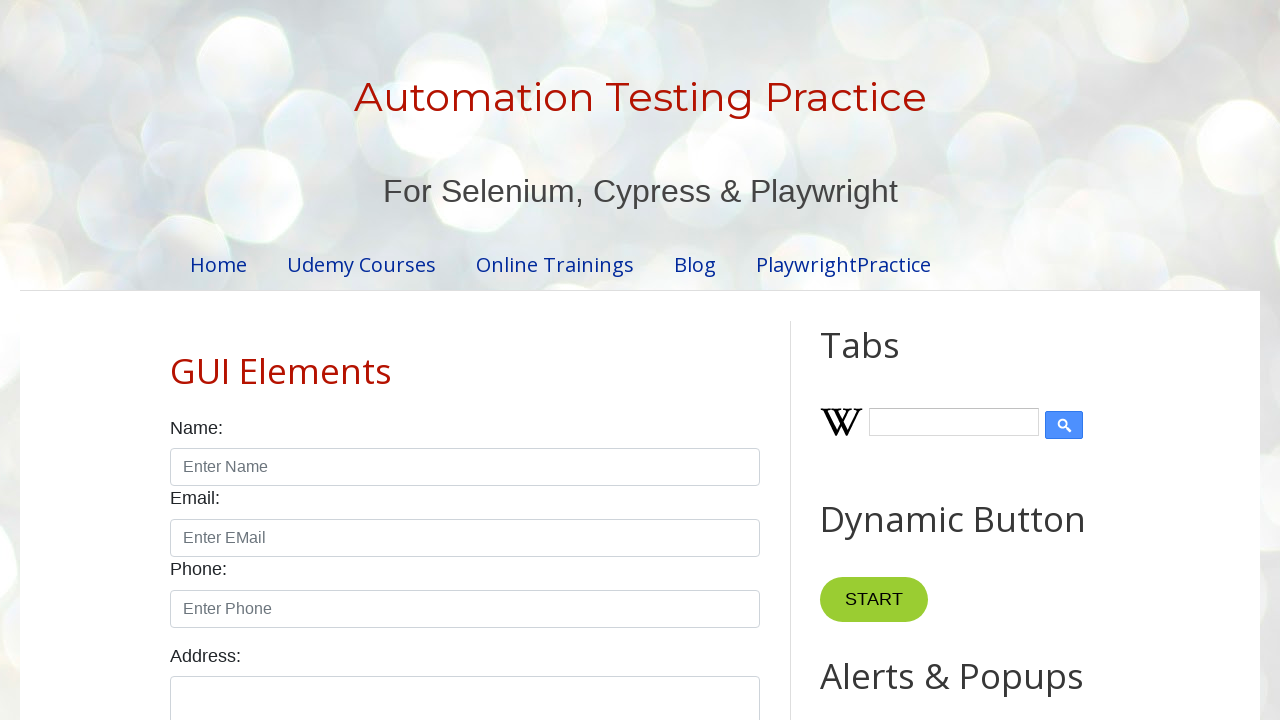

Scrolled down 250px to make date picker visible
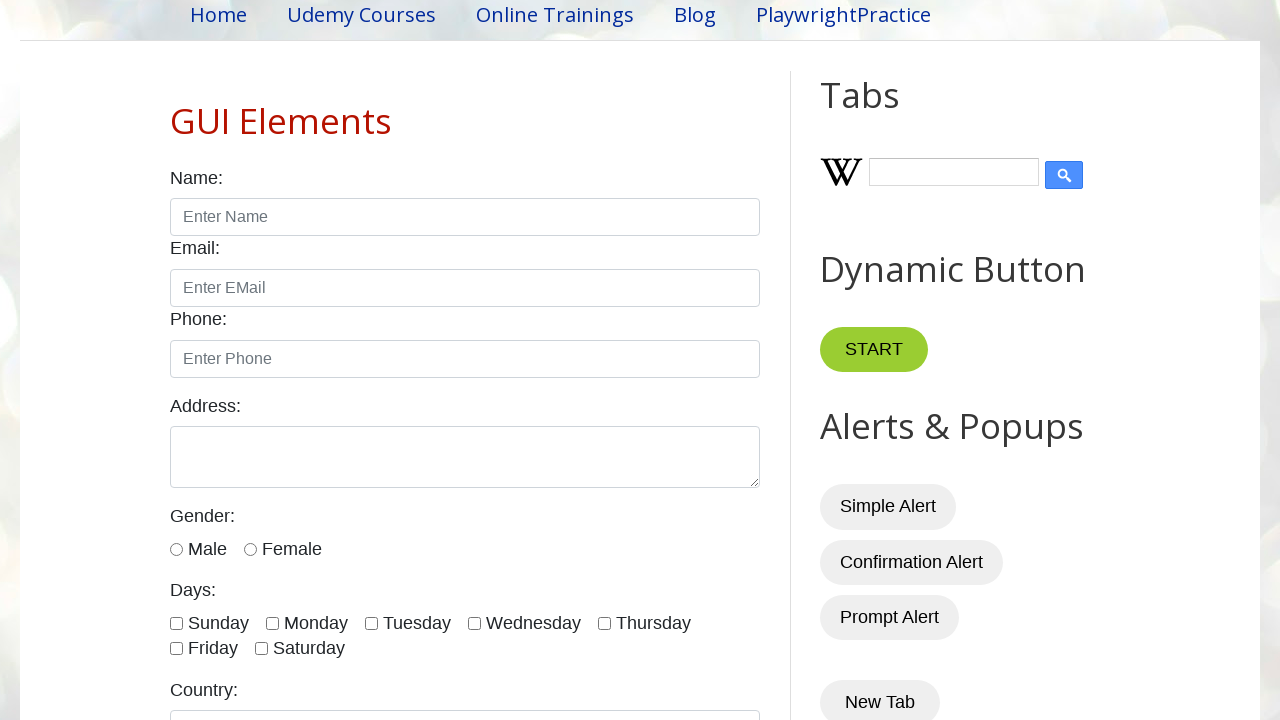

Clicked on the date input field to open date picker at (520, 360) on input#txtDate
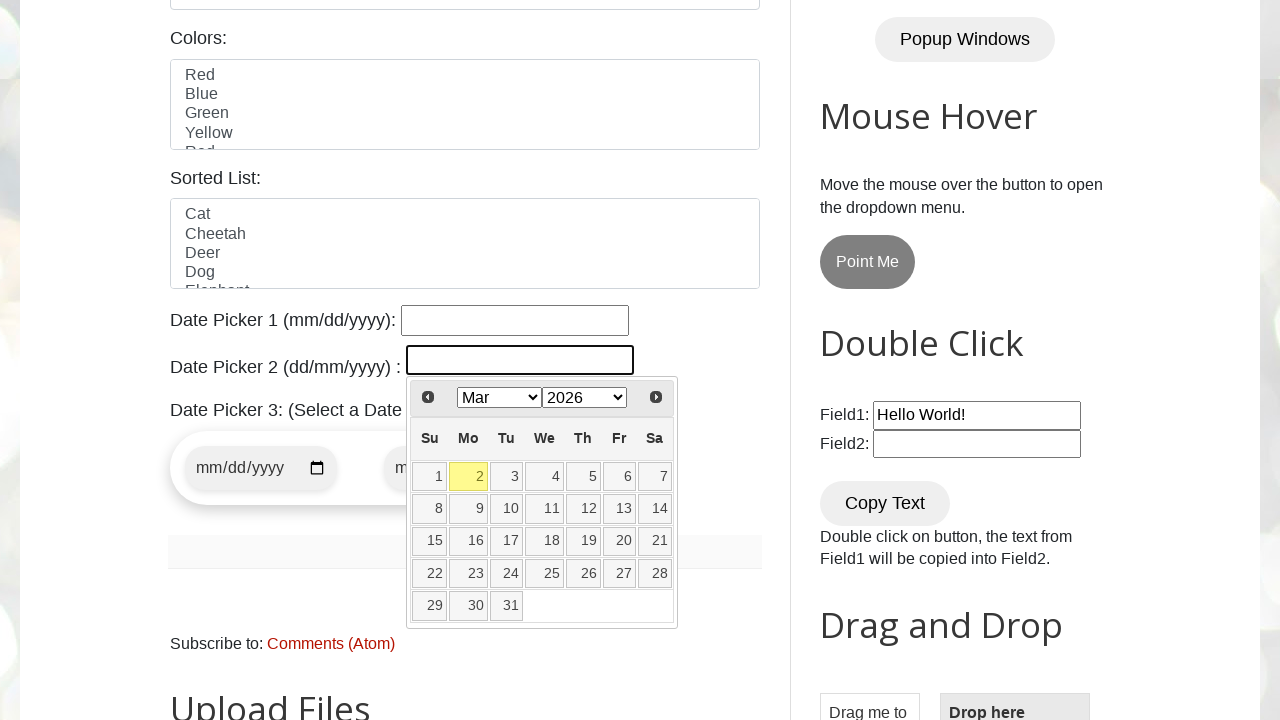

Selected December from the month dropdown on select.ui-datepicker-month
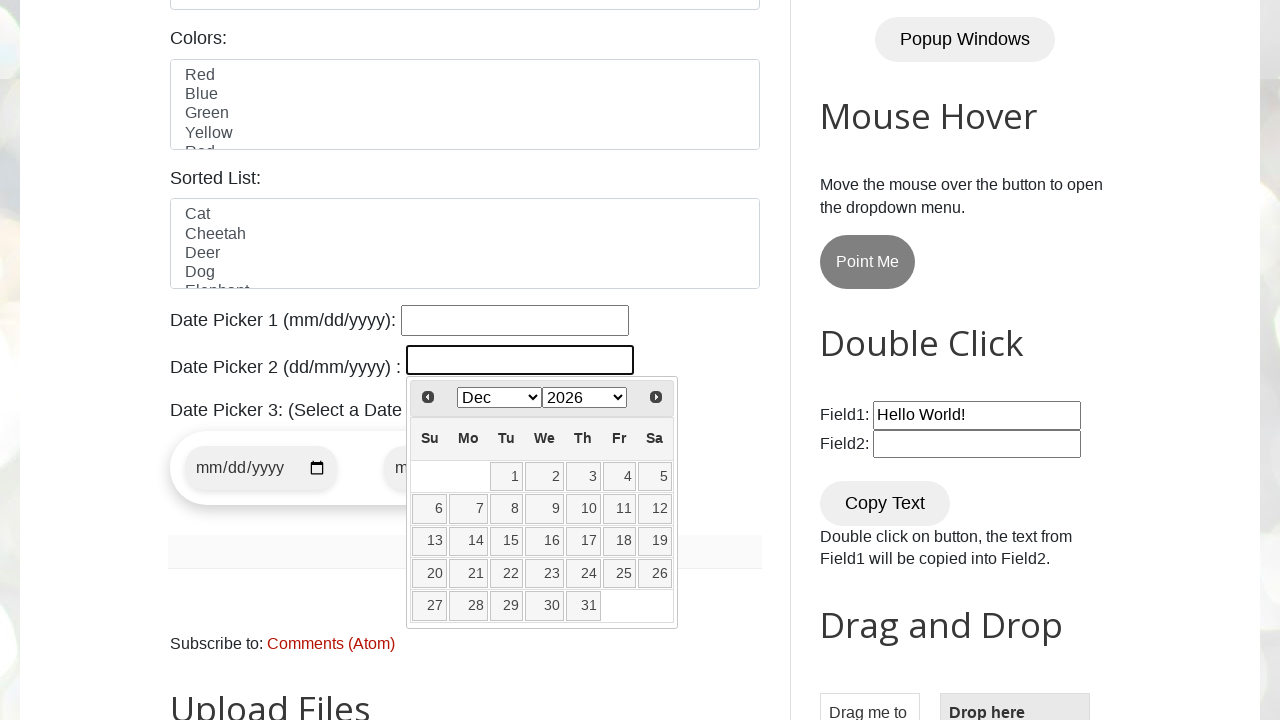

Selected 2025 from the year dropdown on select.ui-datepicker-year
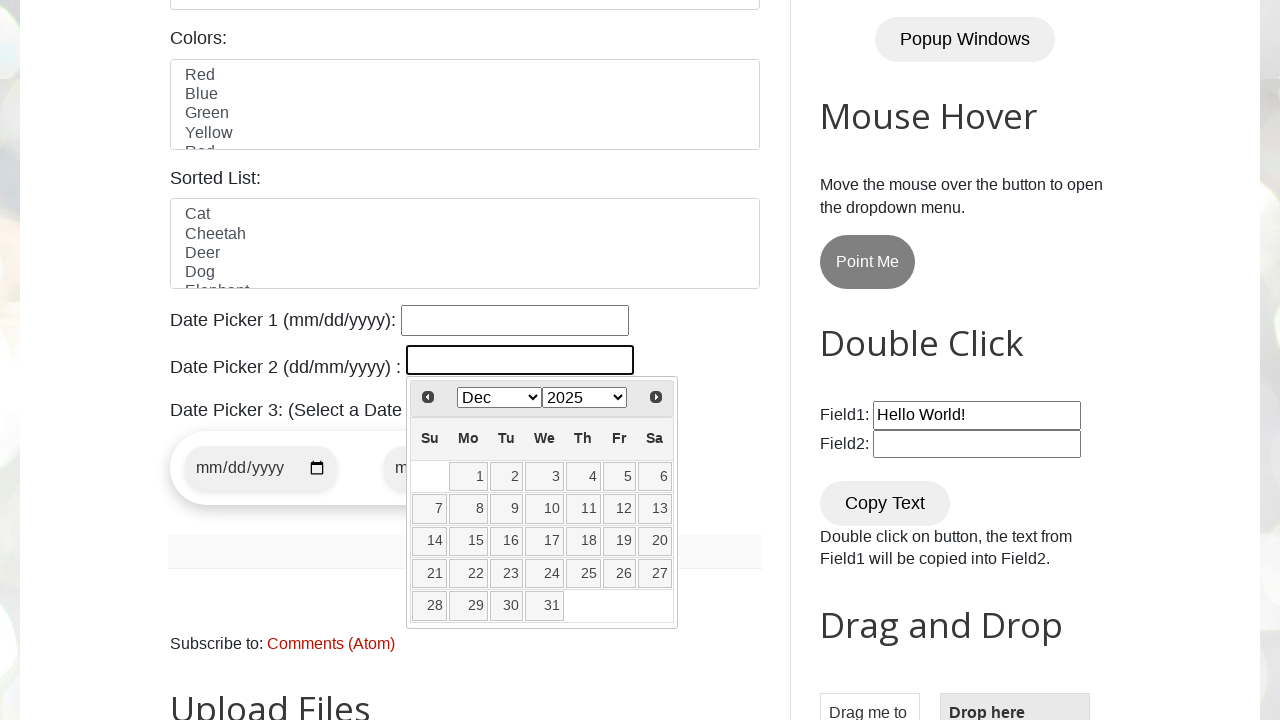

Clicked on date 19 from the calendar at (619, 541) on table.ui-datepicker-calendar td a:text('19')
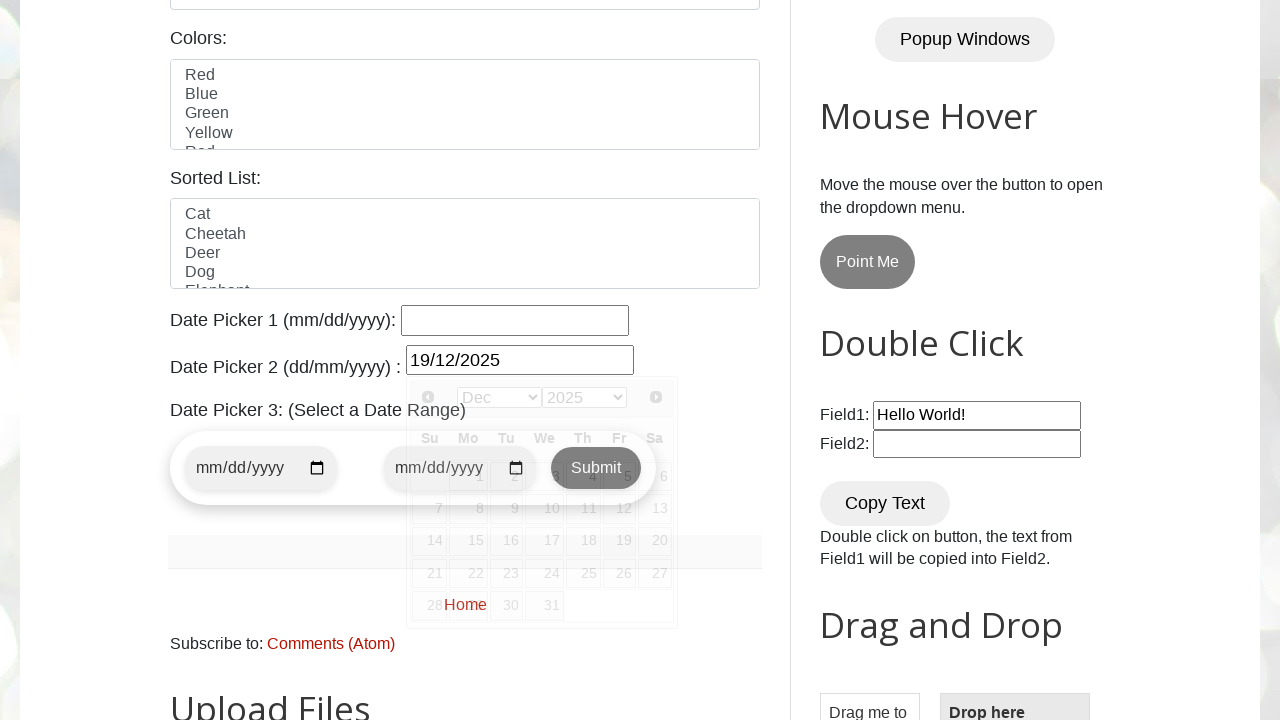

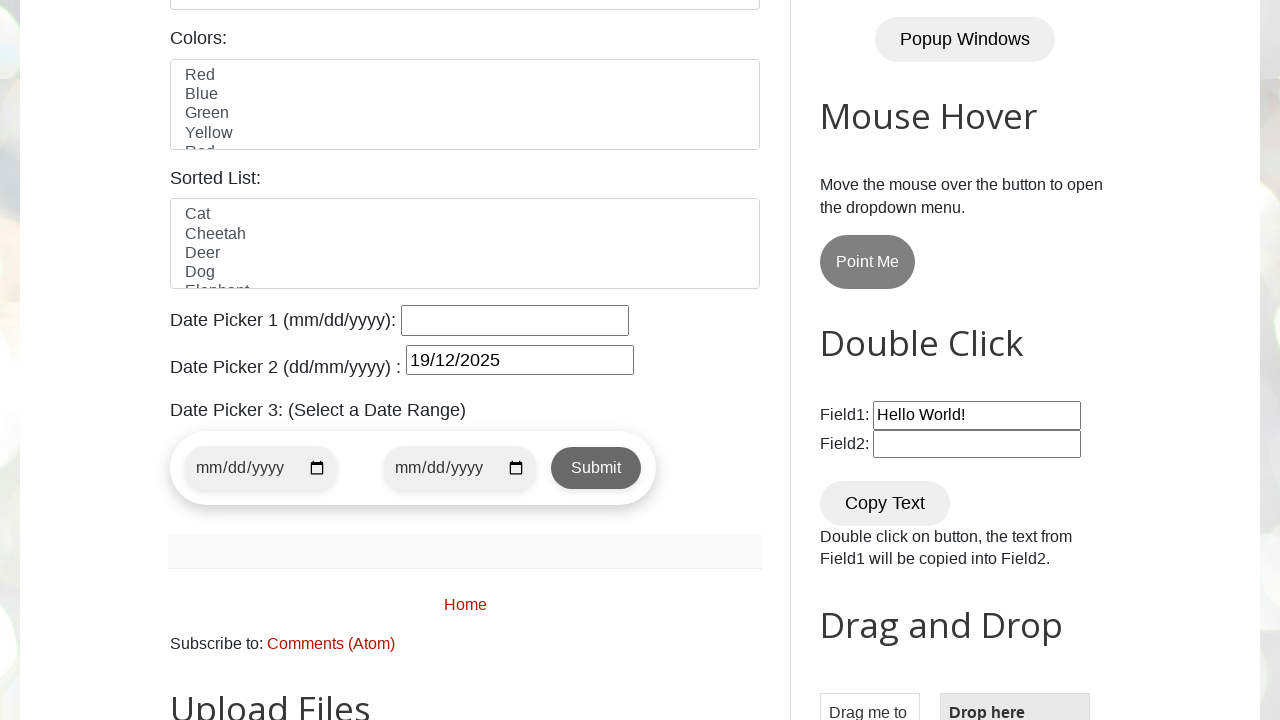